Searches for flights from Boston to London on blazedemo.com and selects the flight with the lowest price from the results table

Starting URL: https://blazedemo.com/

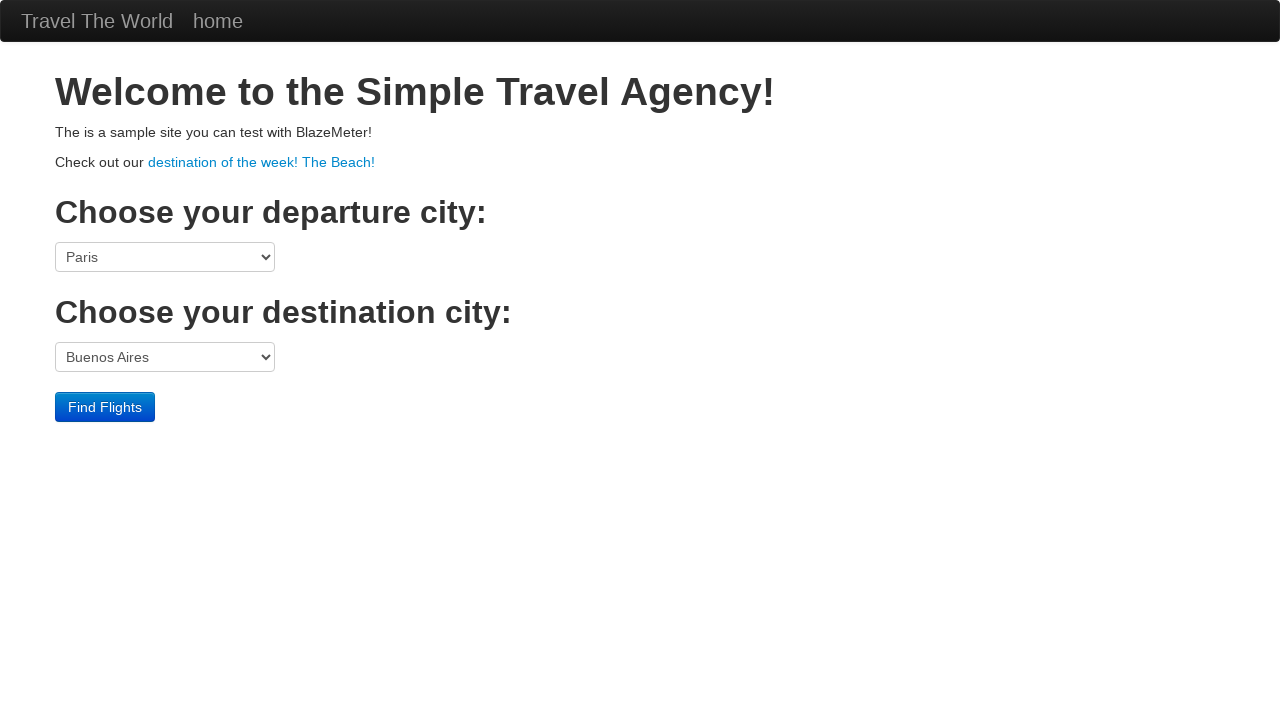

Selected Boston as departure city from dropdown on xpath=//form[@action='reserve.php']/select[1]
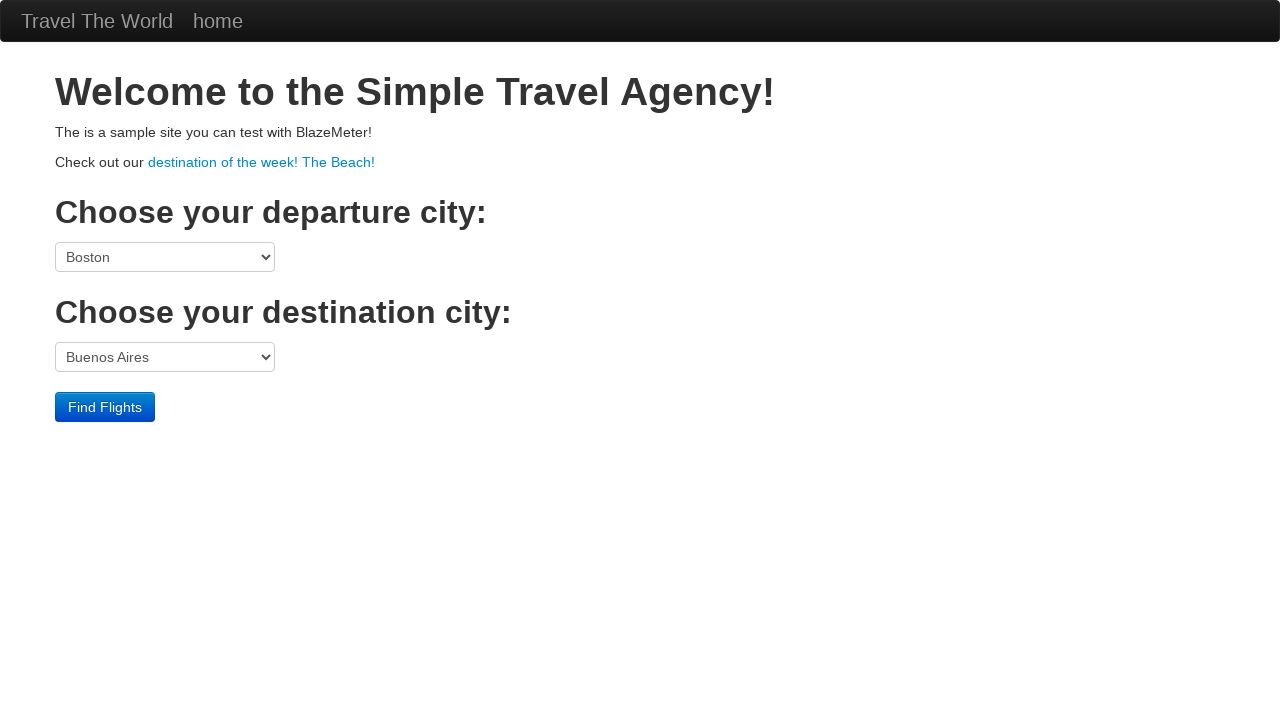

Selected London as destination city from dropdown on xpath=//form[@action='reserve.php']/select[2]
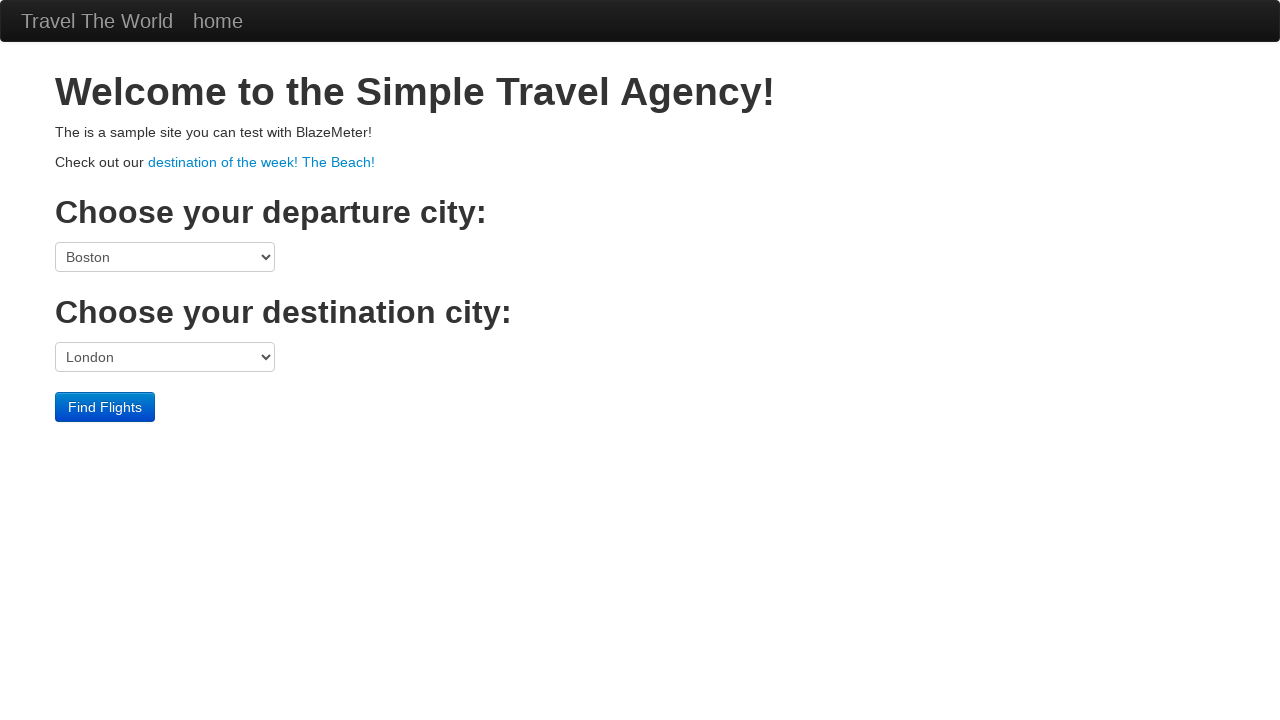

Clicked Find Flights button to search for flights at (105, 407) on xpath=//input[@value='Find Flights']
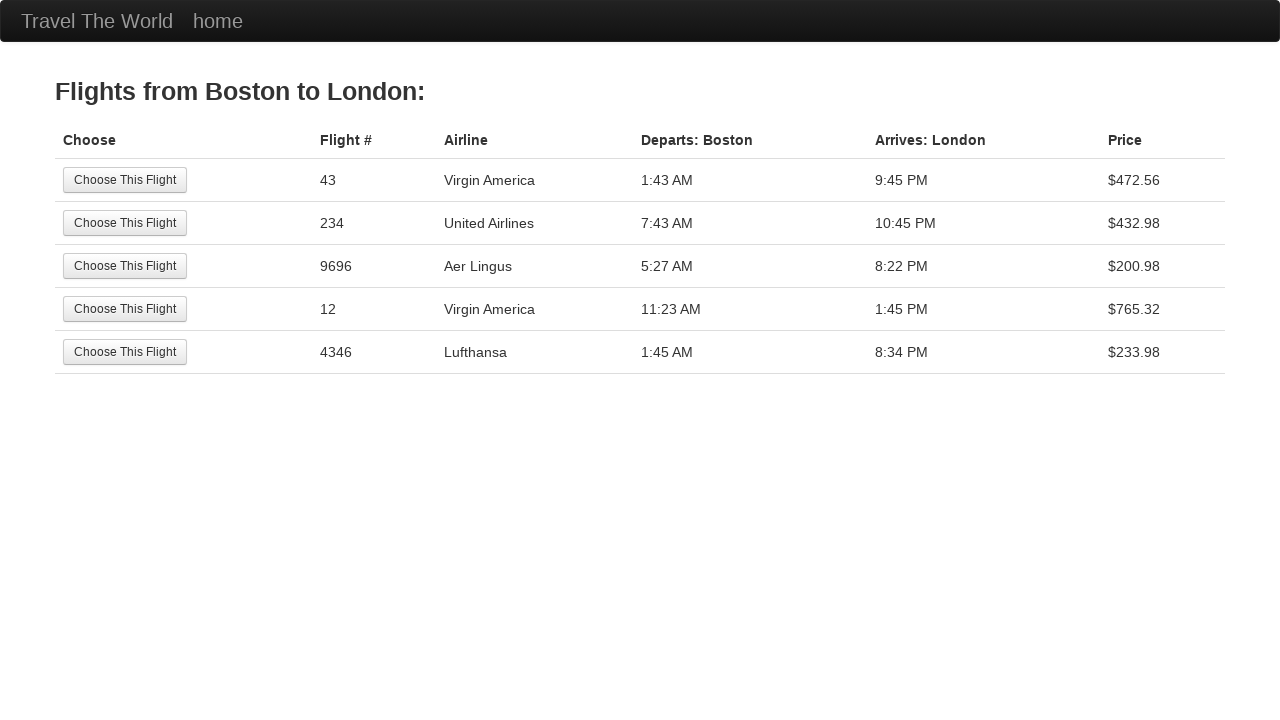

Flight results table loaded successfully
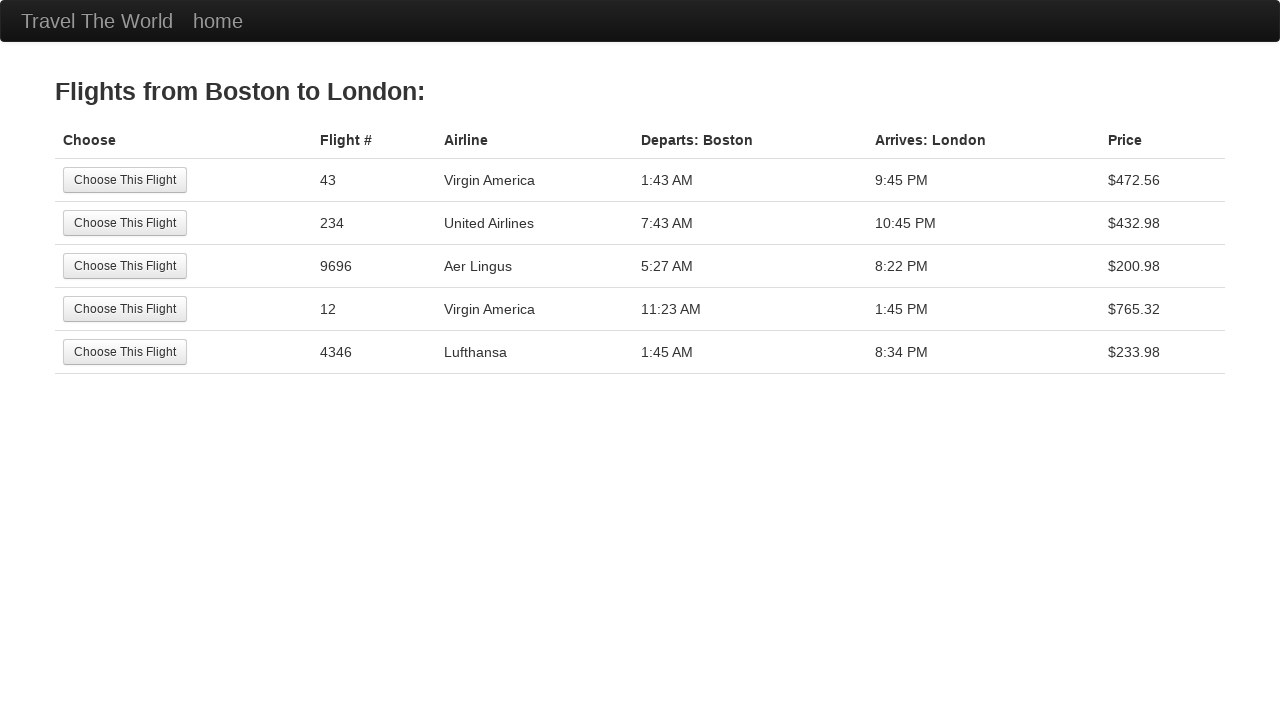

Located all price elements in the flight results table
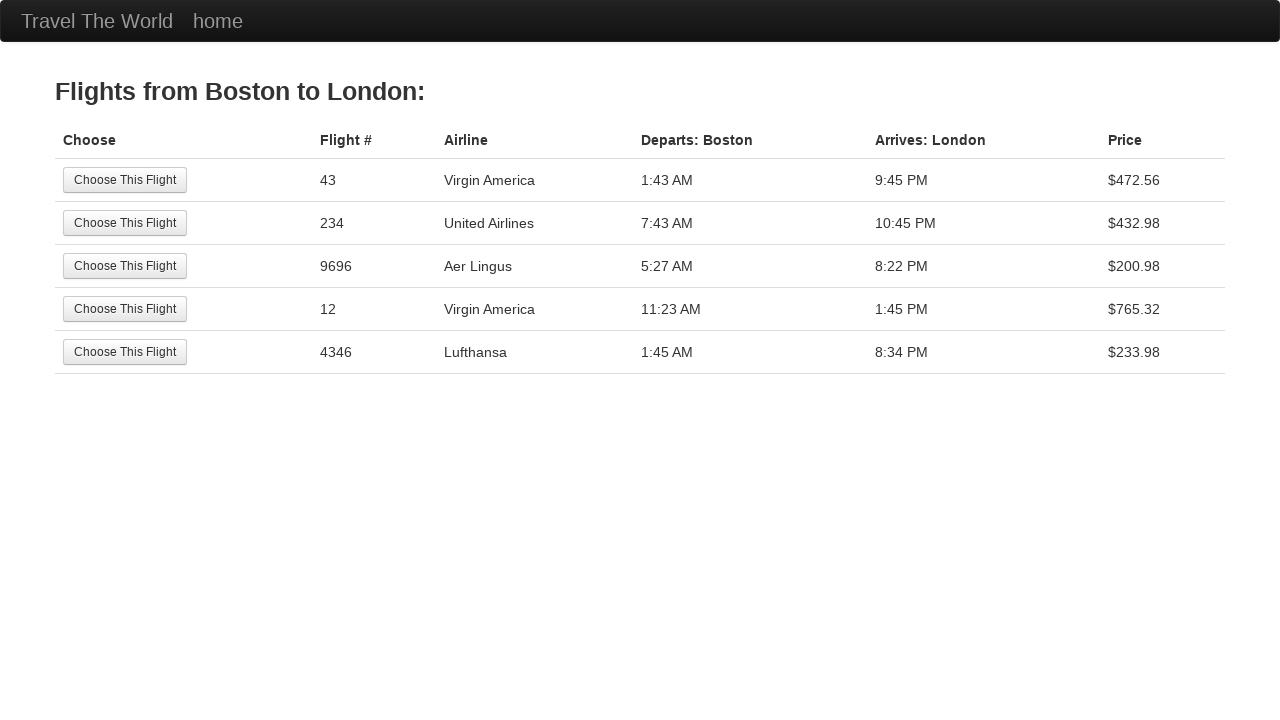

Extracted all flight prices from the results
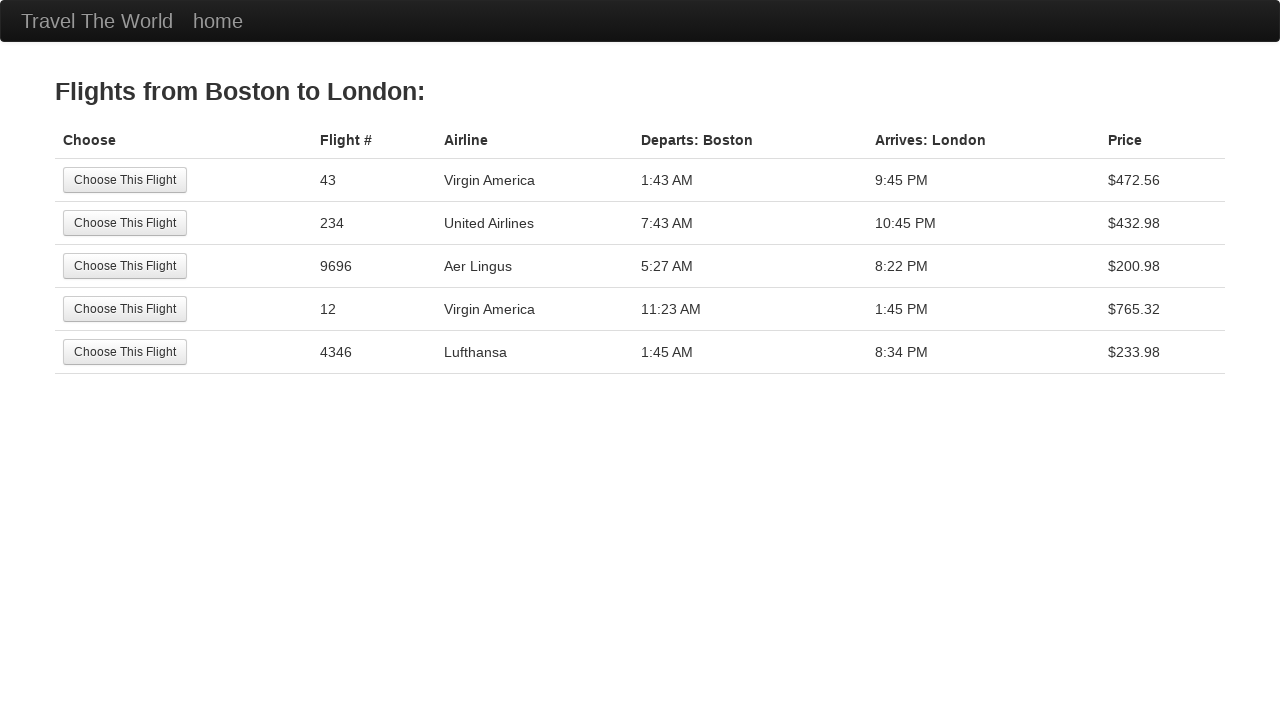

Identified flight with lowest price at row 3 ($200.98)
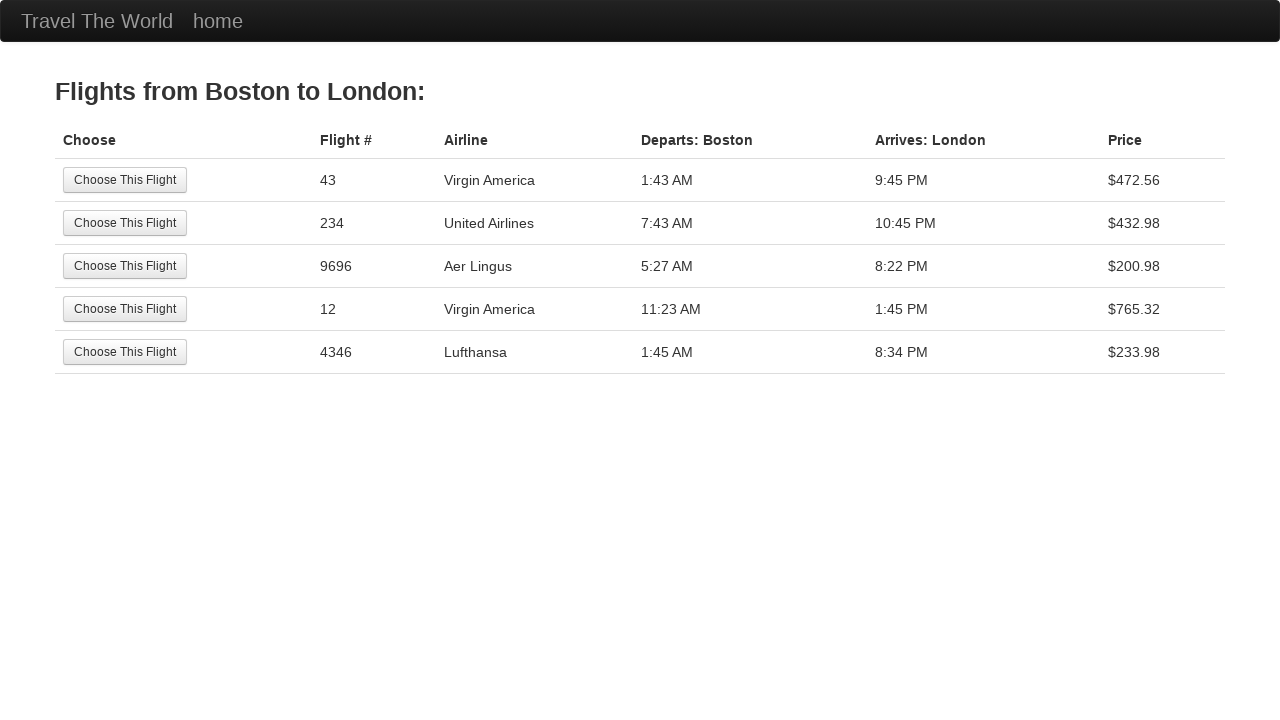

Clicked Choose This Flight button for the lowest price flight at (125, 266) on //table[@class='table']//tr[3]//td[1]//input
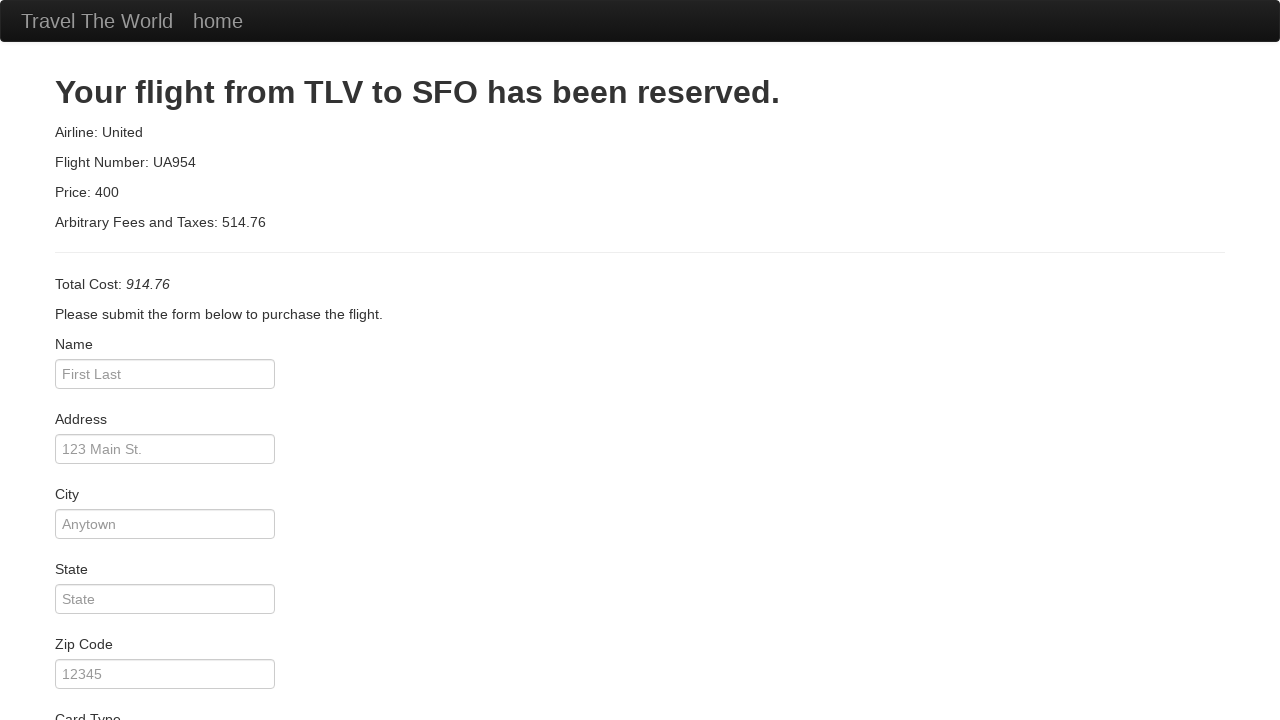

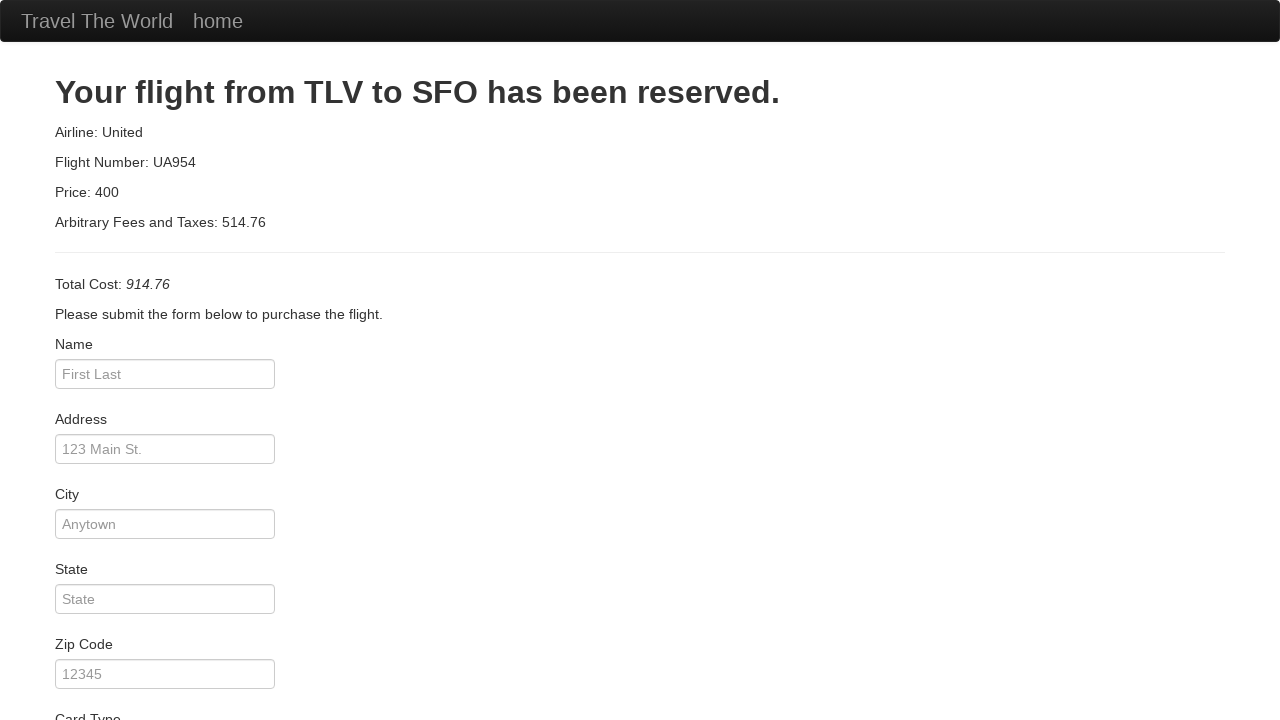